Tests the add/remove elements functionality by clicking Add Element button, verifying Delete button appears, then clicking Delete button to remove it

Starting URL: https://the-internet.herokuapp.com/add_remove_elements/

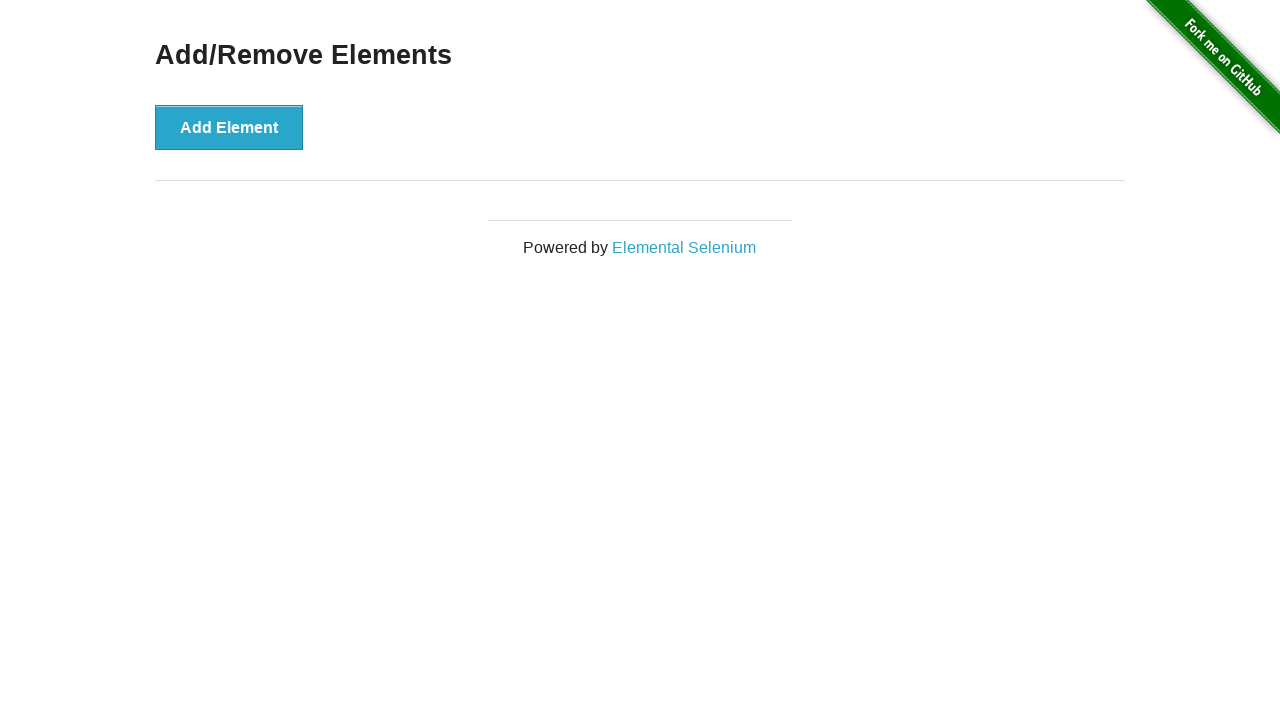

Clicked Add Element button at (229, 127) on button[onclick='addElement()']
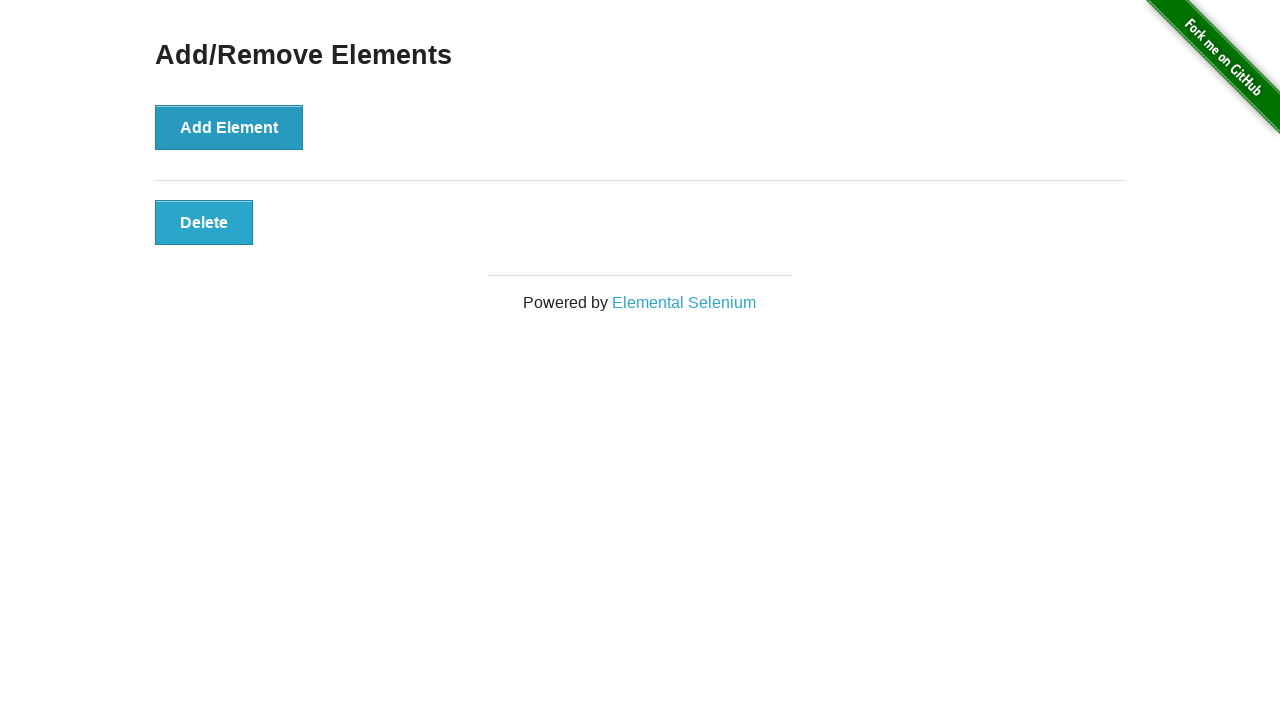

Delete button appeared after adding element
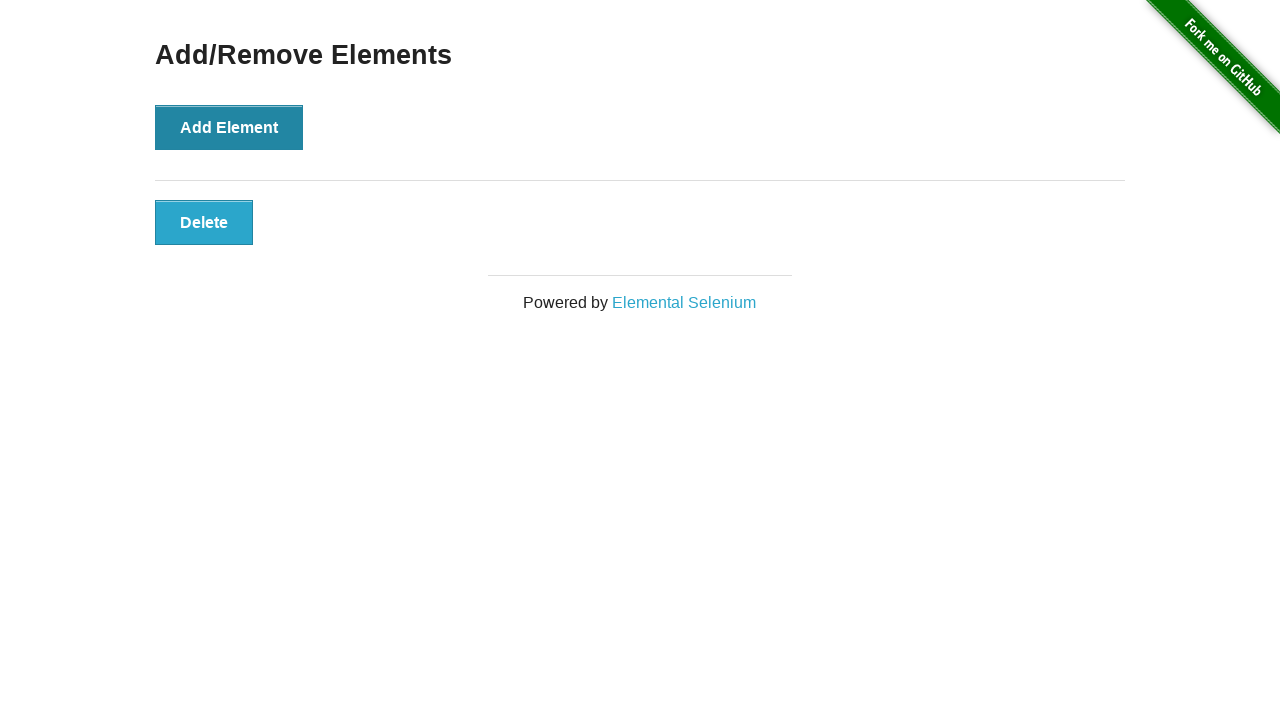

Clicked Delete button to remove element at (204, 222) on button.added-manually
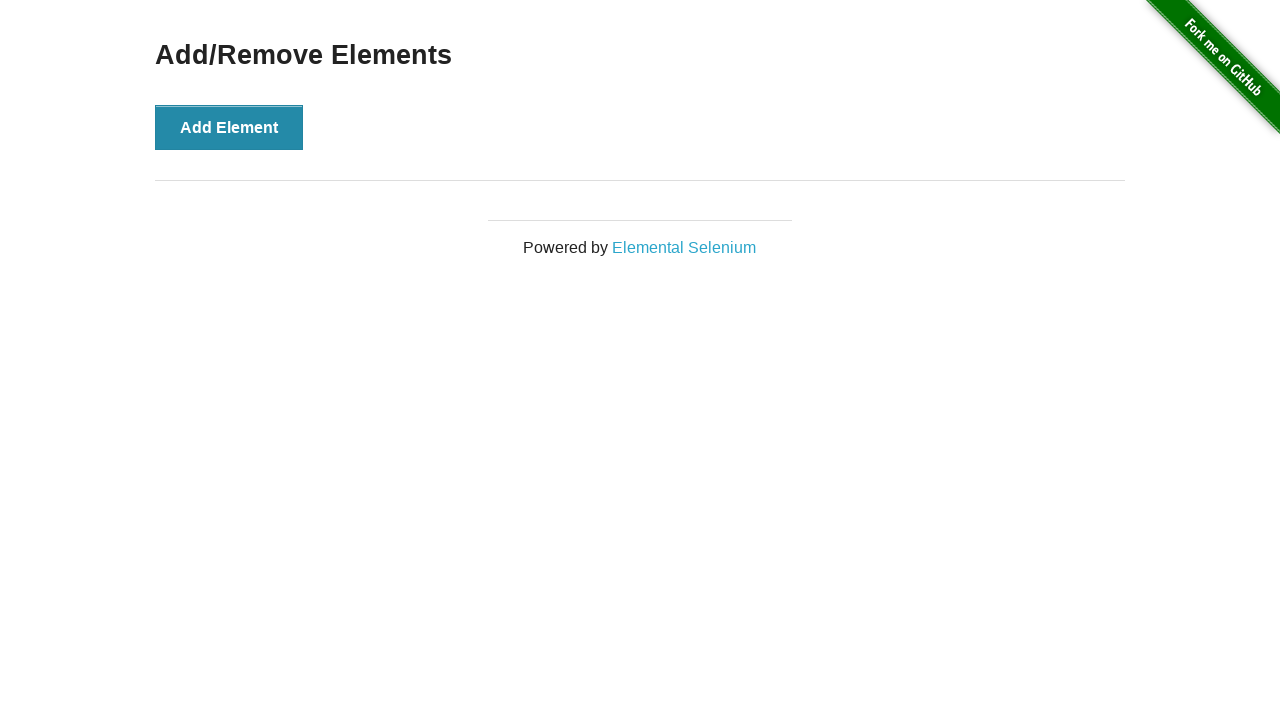

Verified Add/Remove Elements heading is still visible after element removal
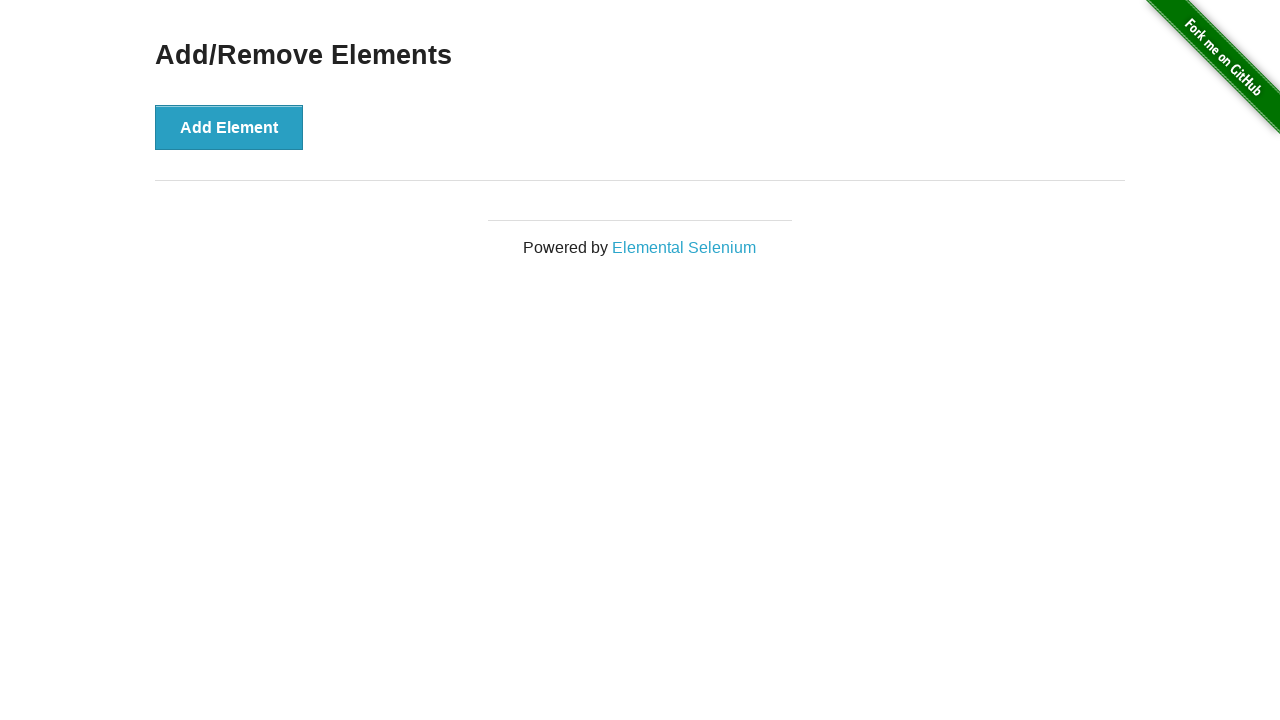

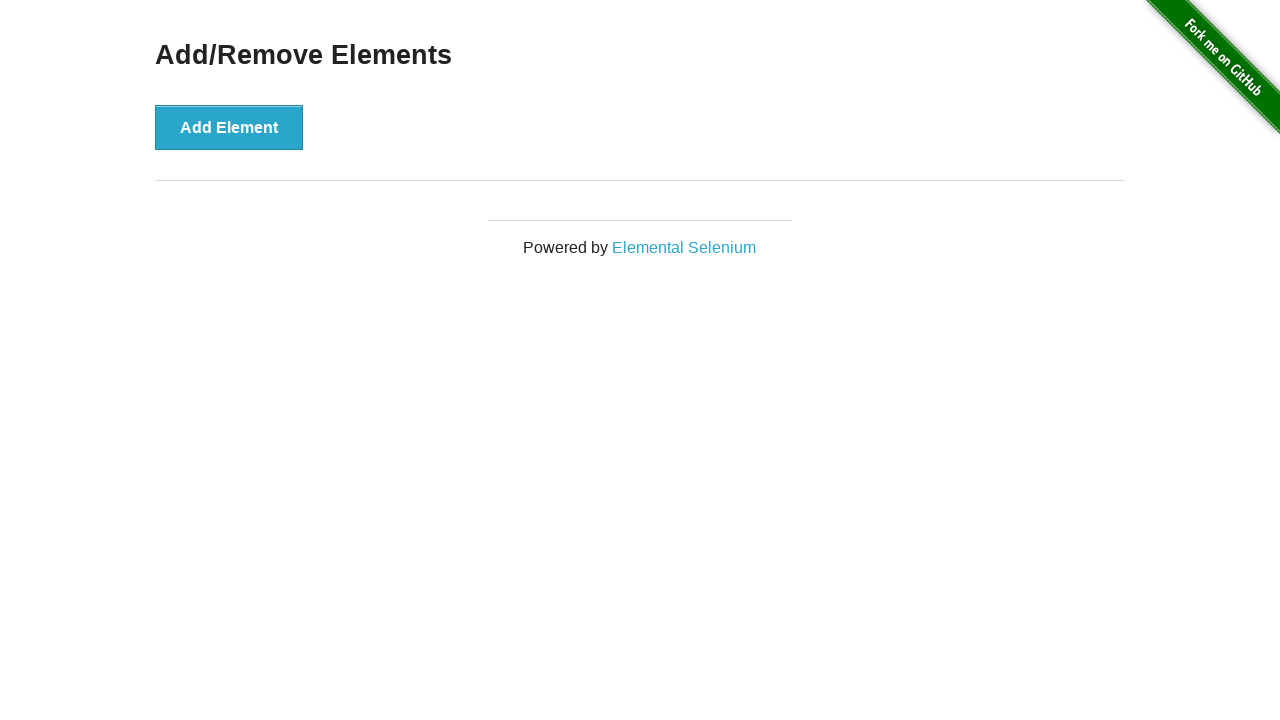